Tests notification message functionality by clicking a link and waiting for a flash notification to appear

Starting URL: https://the-internet.herokuapp.com/notification_message_rendered

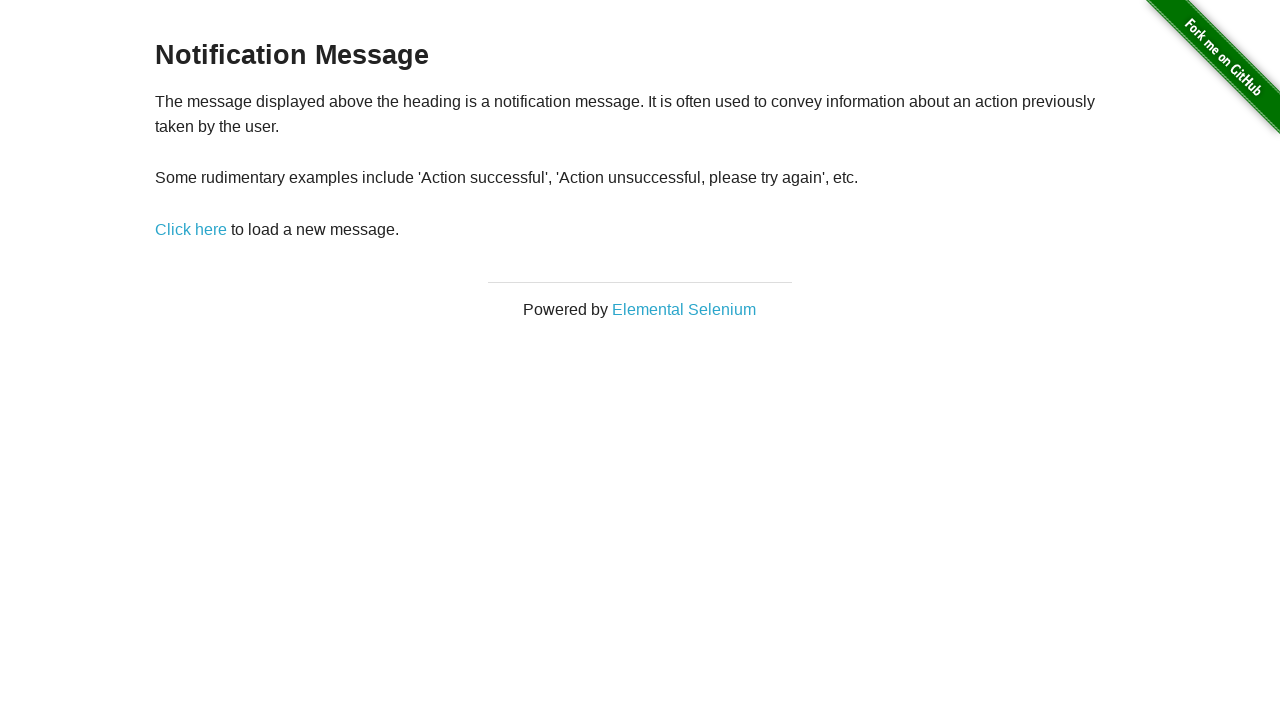

Clicked the notification trigger link at (191, 229) on a:has-text('Click here')
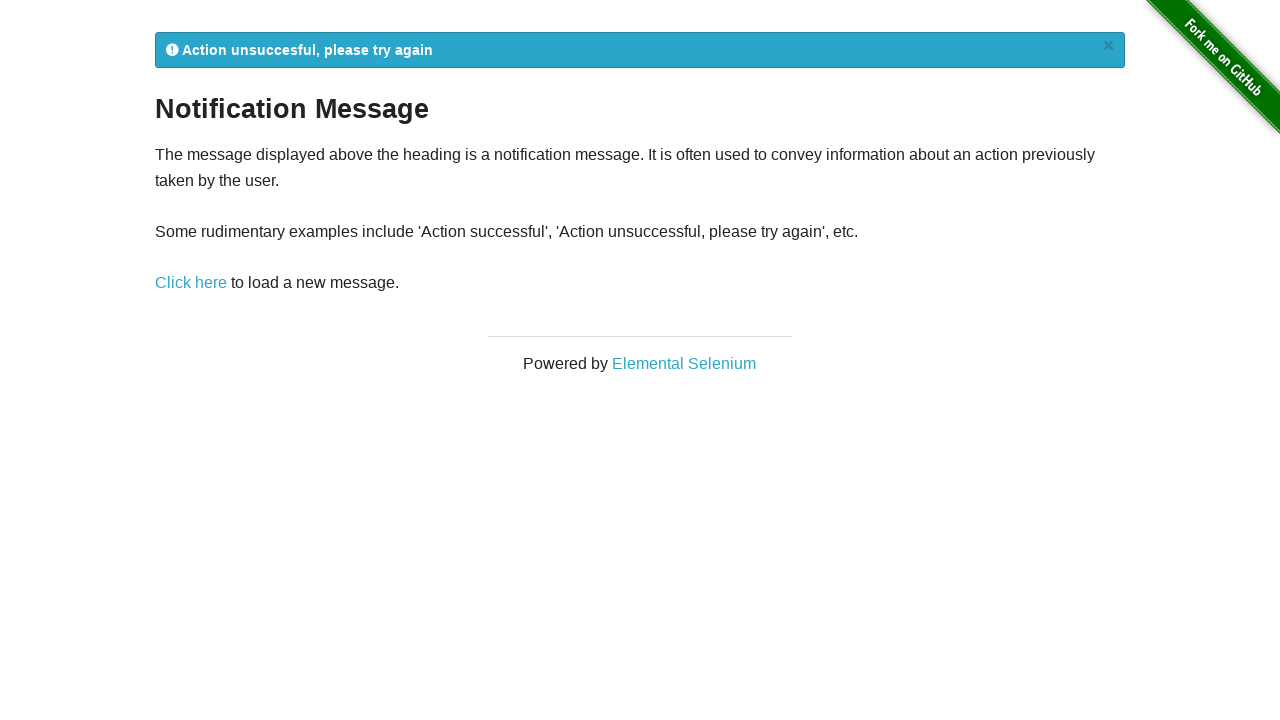

Flash notification appeared and is visible
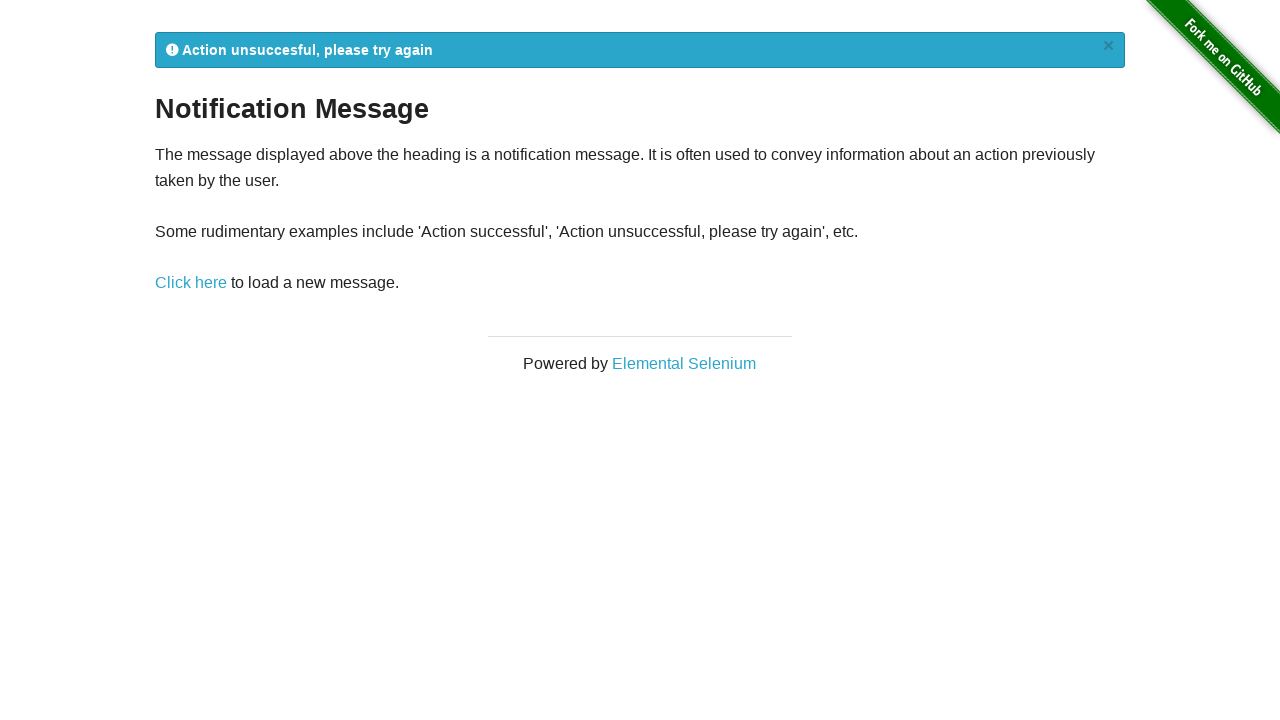

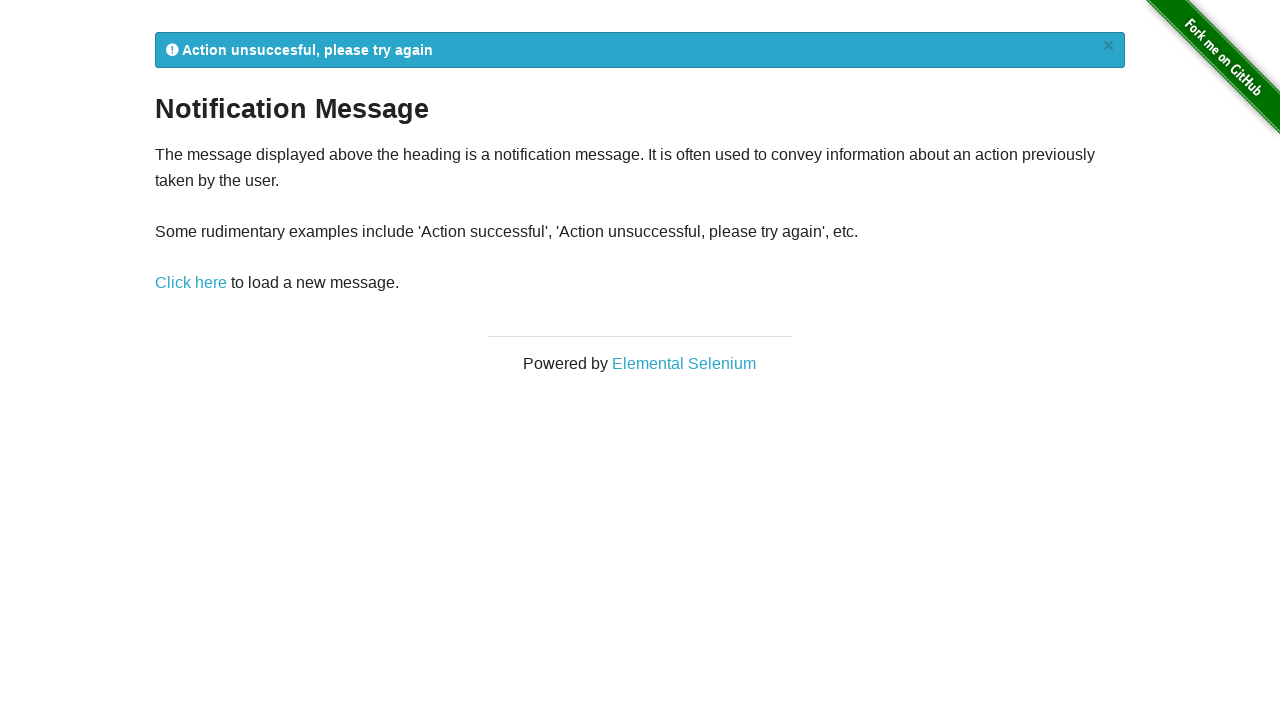